Tests table sorting and pagination functionality by verifying column sorting, searching for a specific item across pages, and retrieving its price

Starting URL: https://rahulshettyacademy.com/seleniumPractise/#/offers

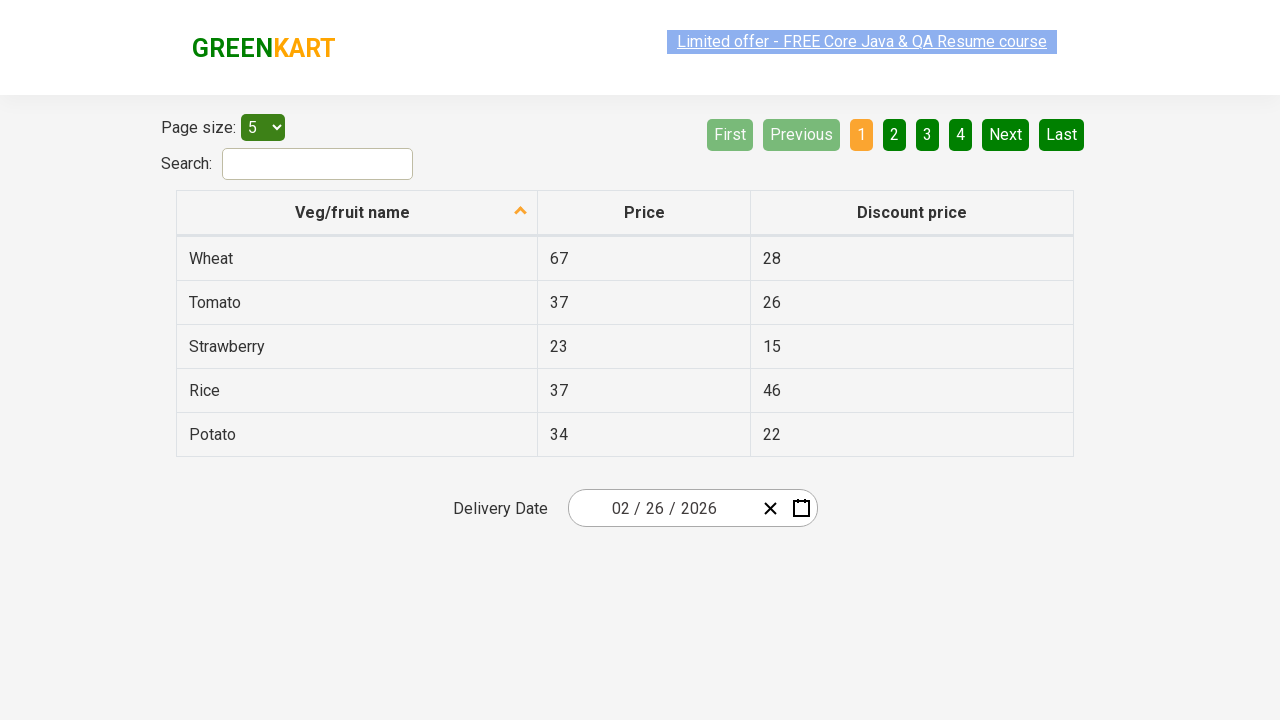

Clicked first column header to sort table at (357, 213) on xpath=//tr/th[1]
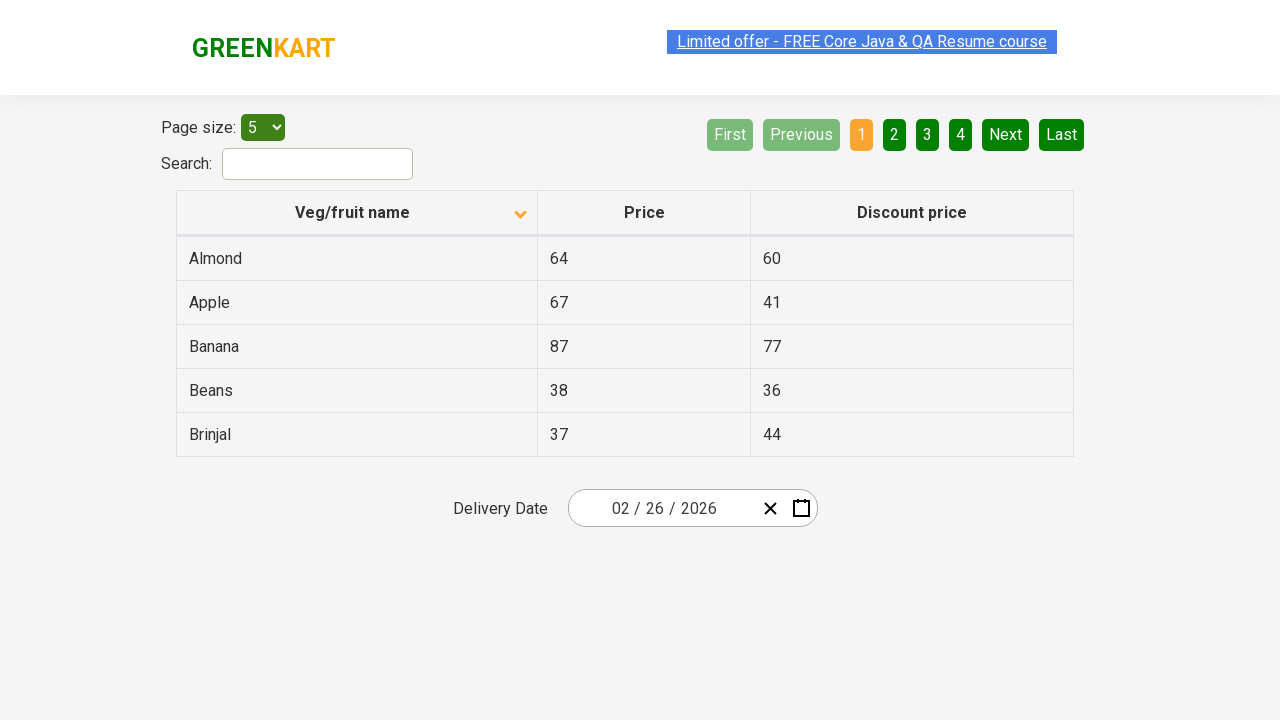

Retrieved all elements from first column
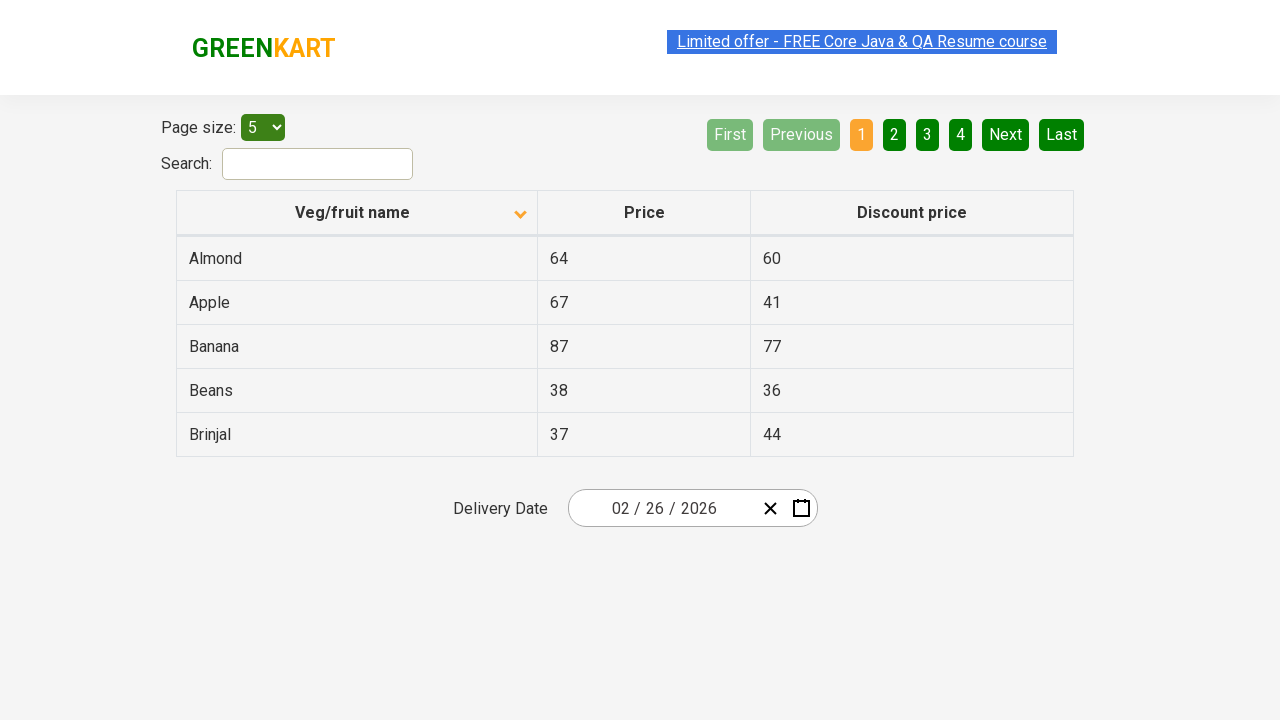

Extracted and sorted column text values for verification
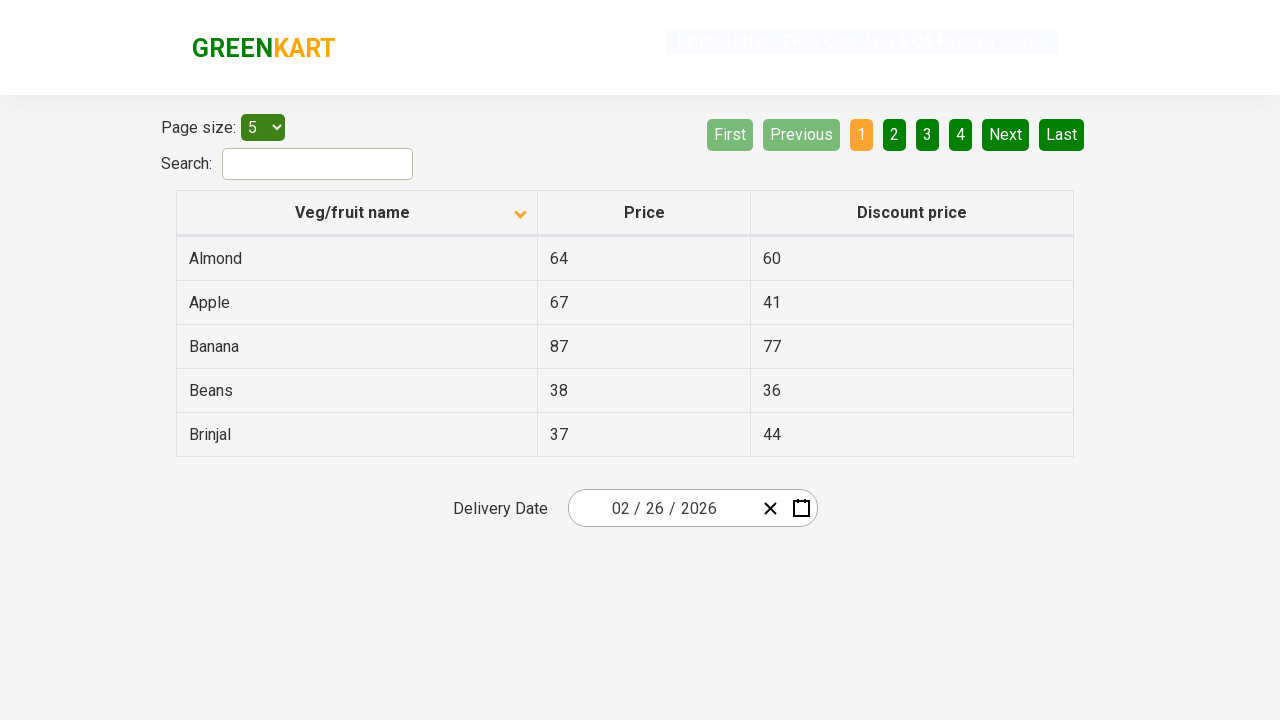

Verified table is properly sorted in ascending order
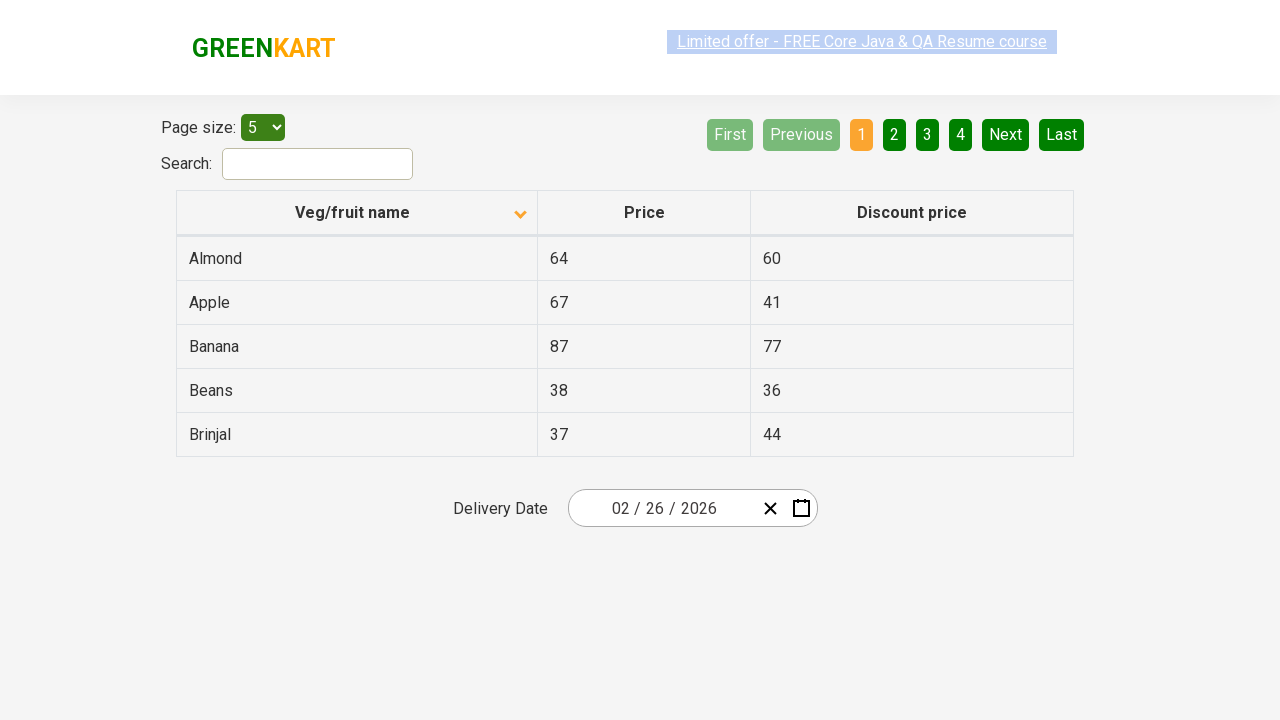

Retrieved all table rows from current page
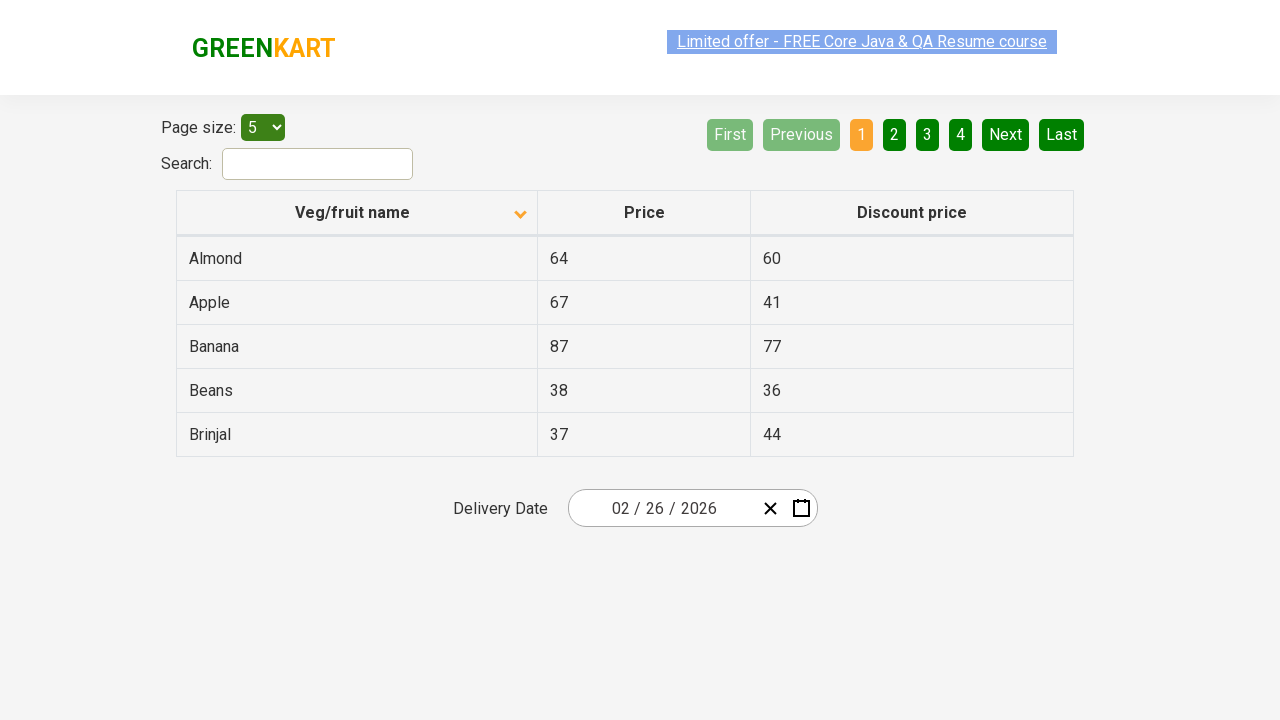

Clicked Next button to navigate to next page at (1006, 134) on a[aria-label='Next']
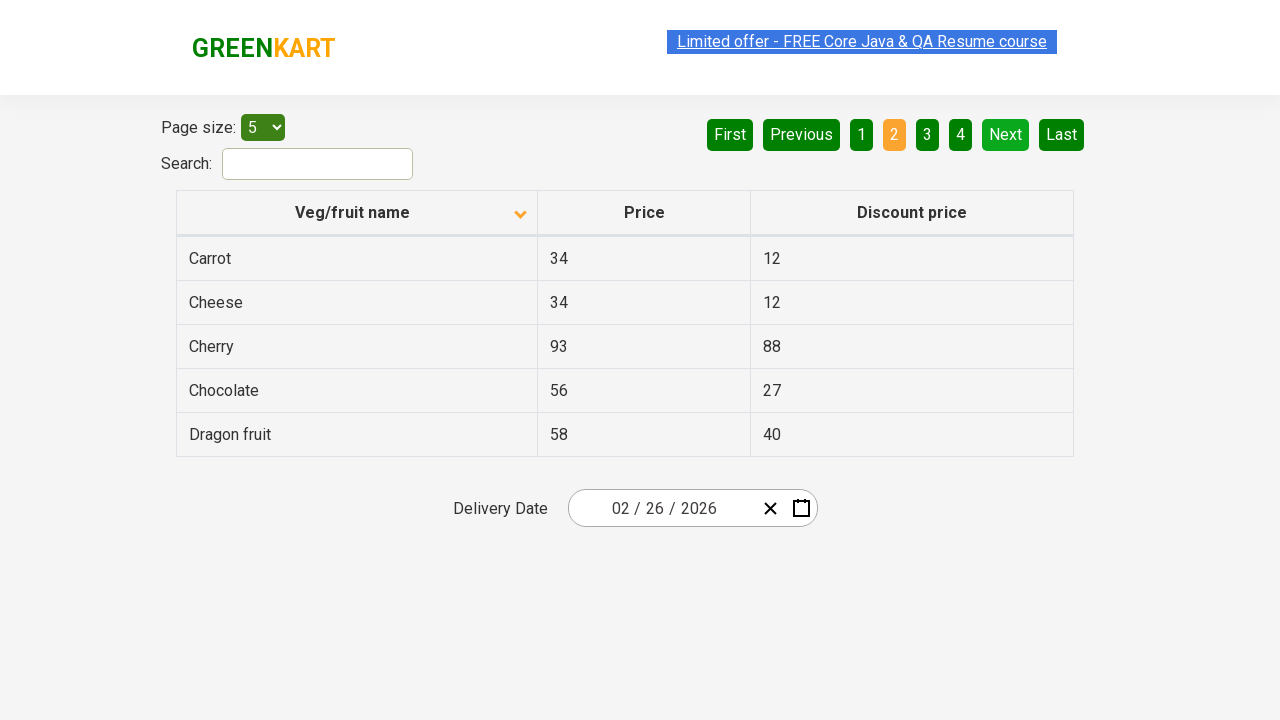

Waited for next page to load
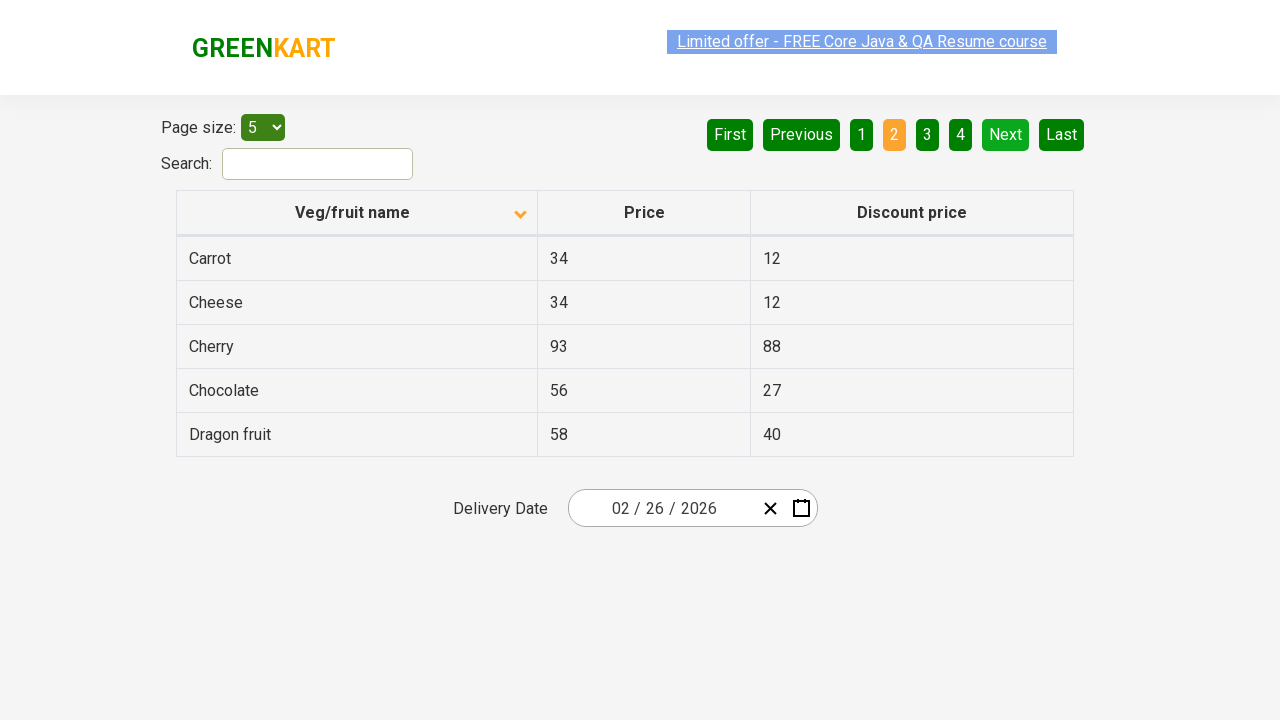

Retrieved all table rows from current page
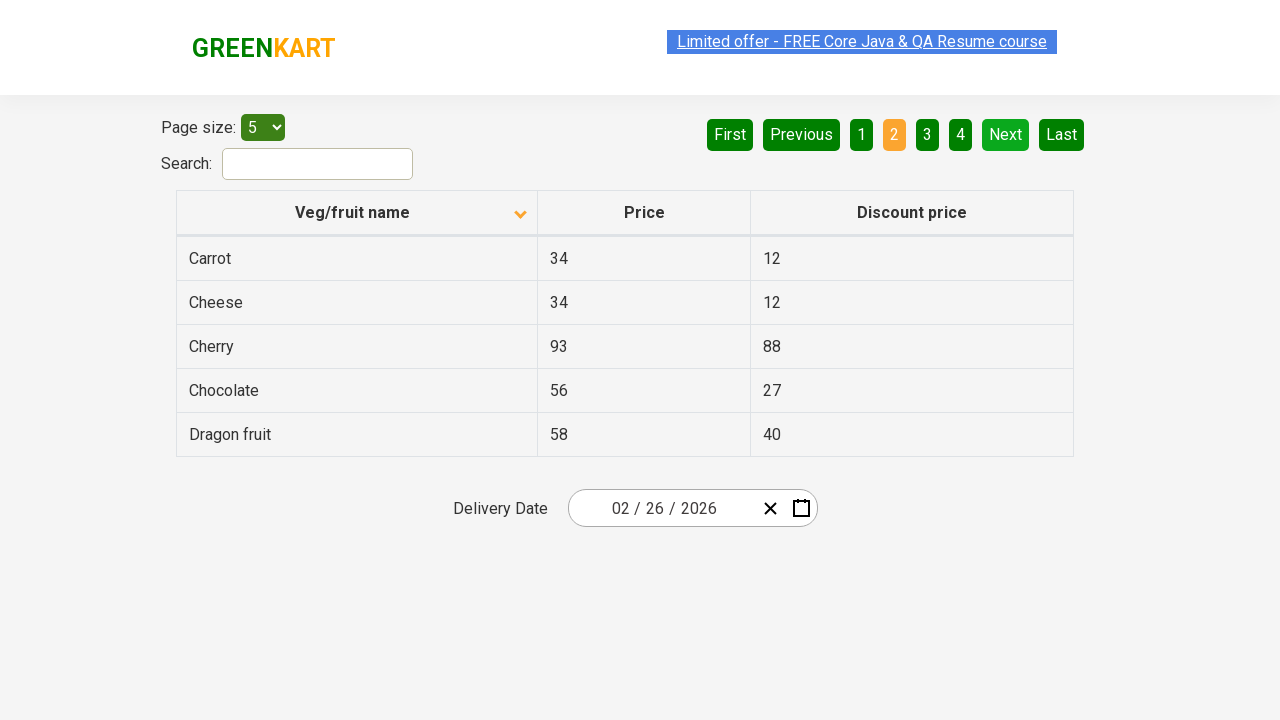

Clicked Next button to navigate to next page at (1006, 134) on a[aria-label='Next']
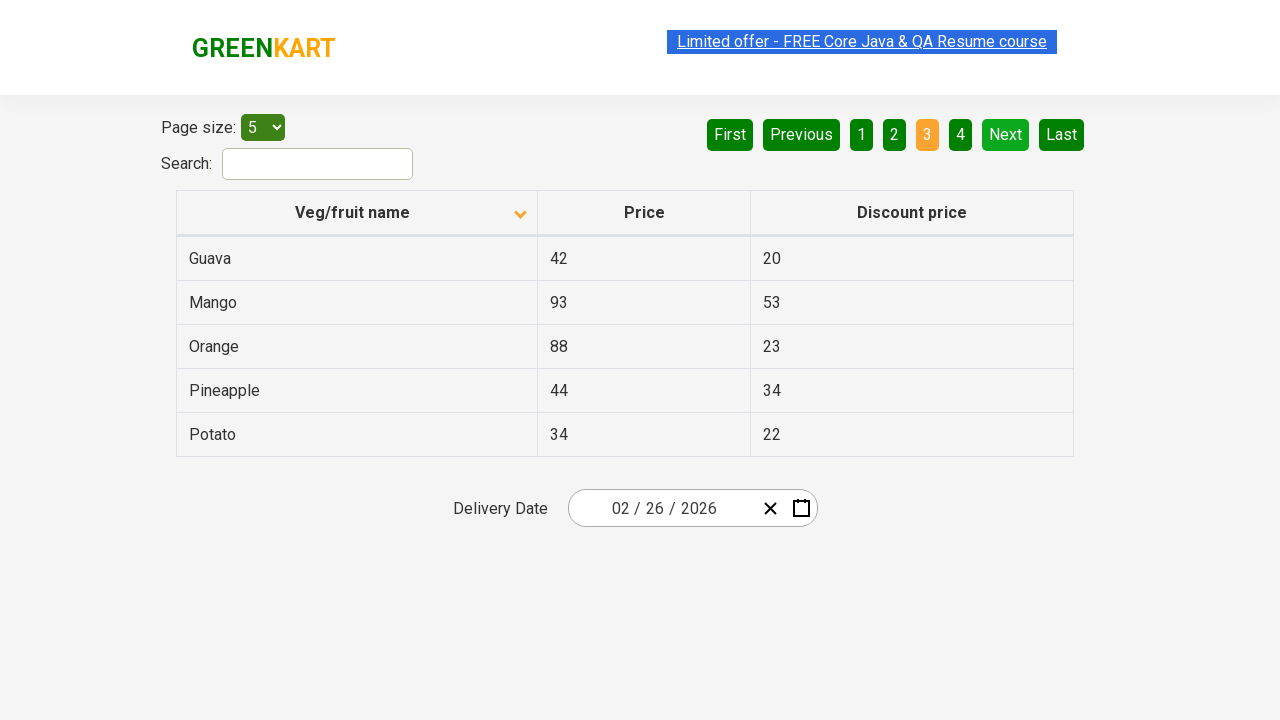

Waited for next page to load
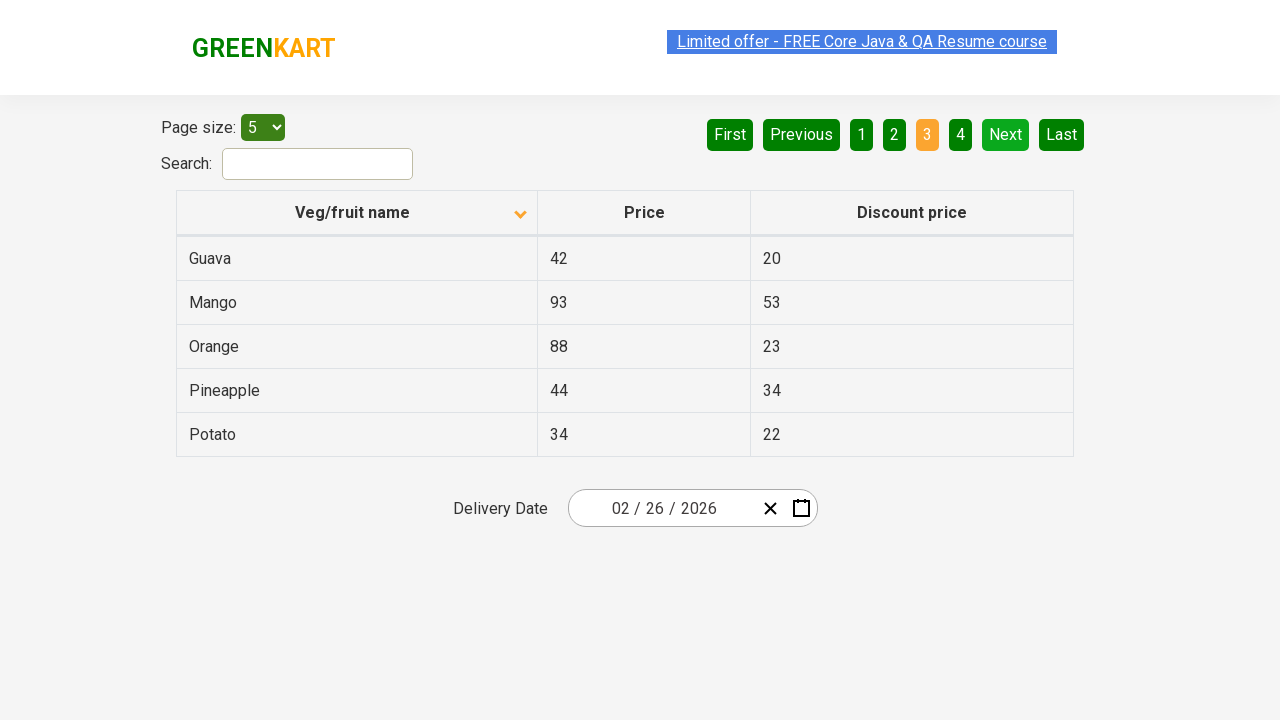

Retrieved all table rows from current page
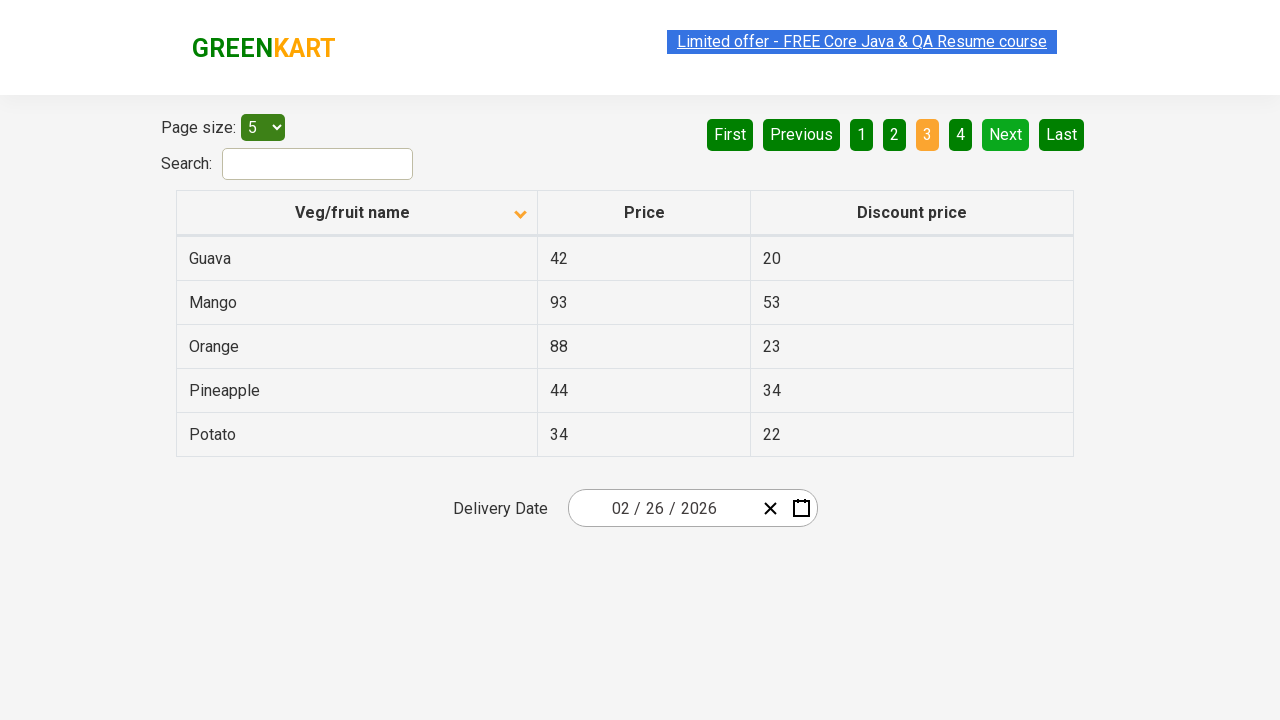

Clicked Next button to navigate to next page at (1006, 134) on a[aria-label='Next']
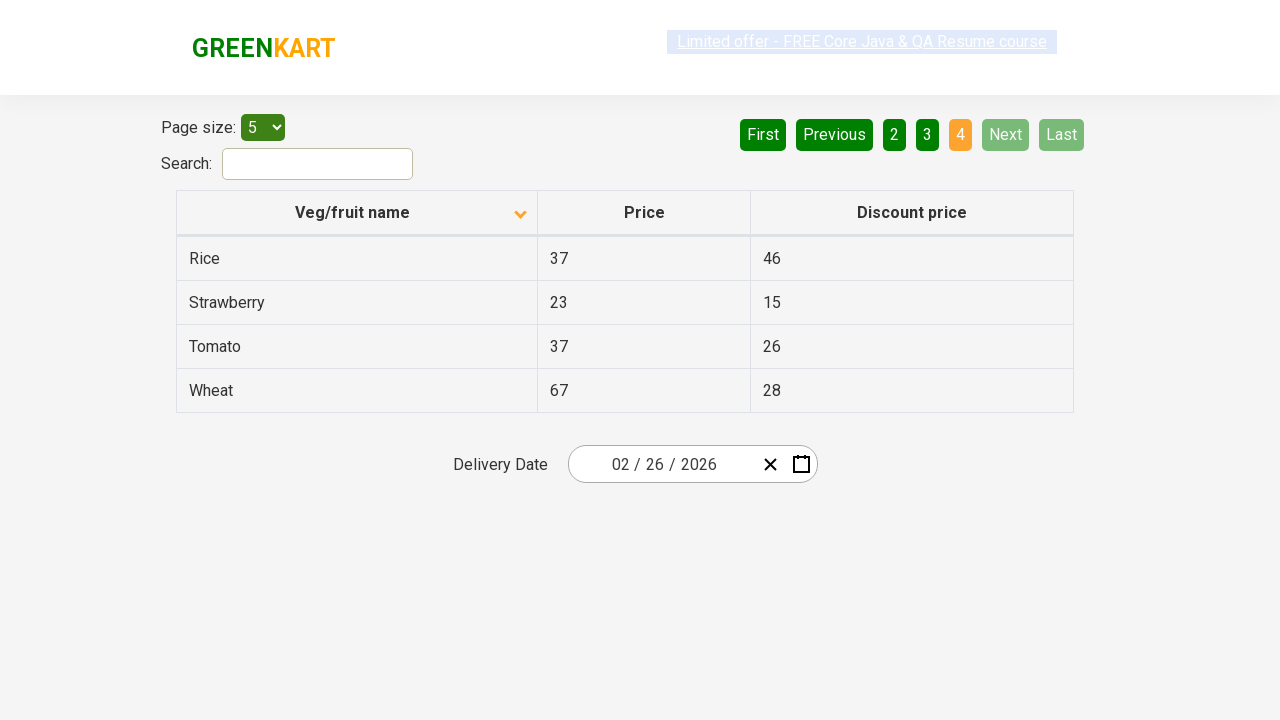

Waited for next page to load
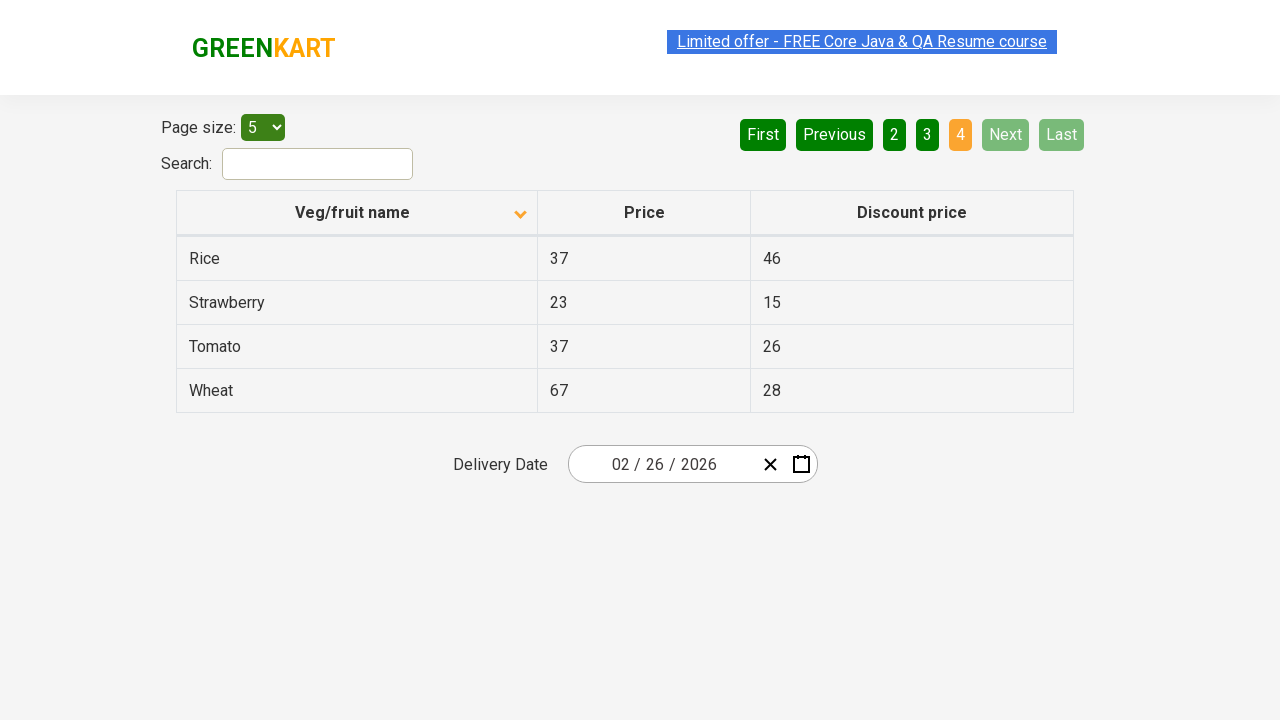

Retrieved all table rows from current page
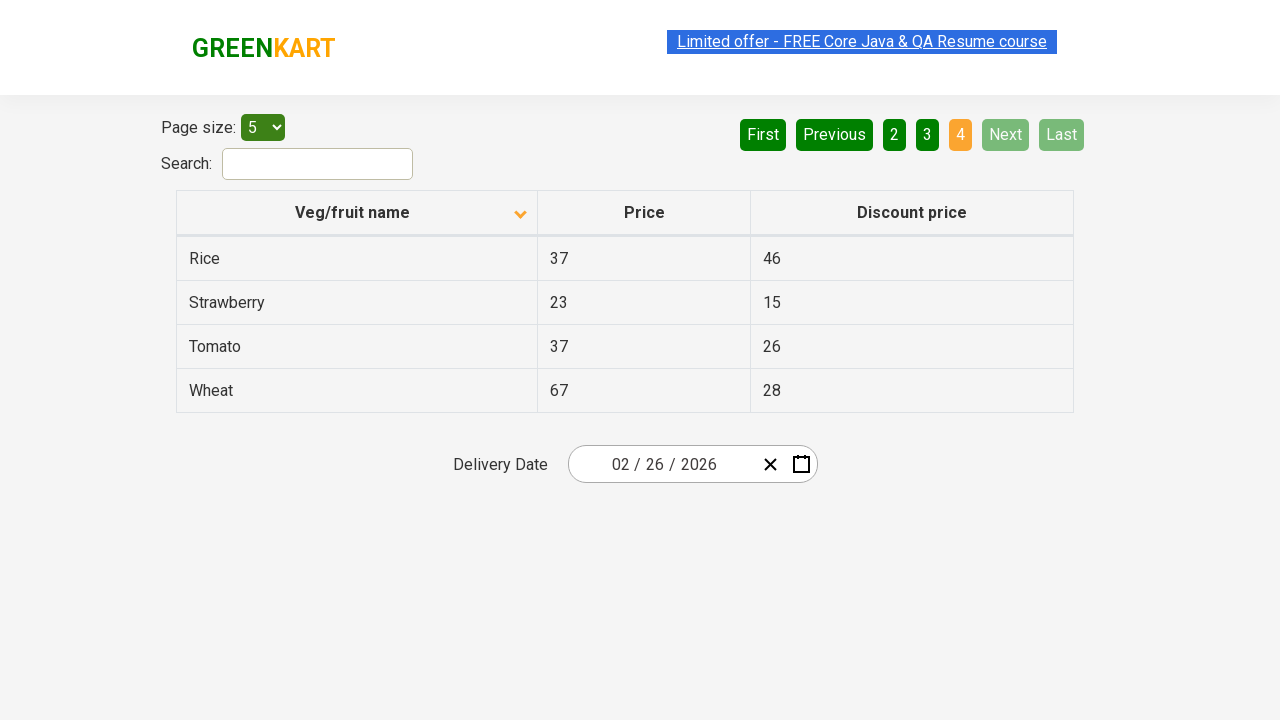

Found 'Rice' in table and retrieved its price: 37
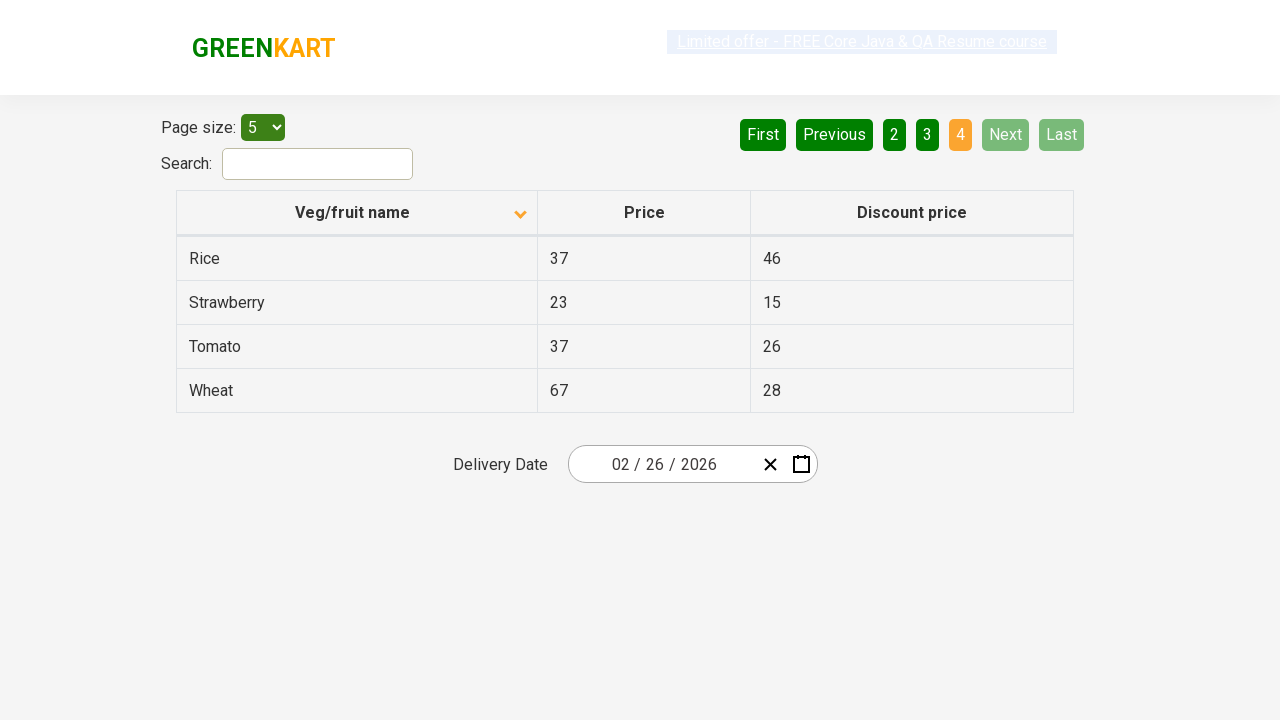

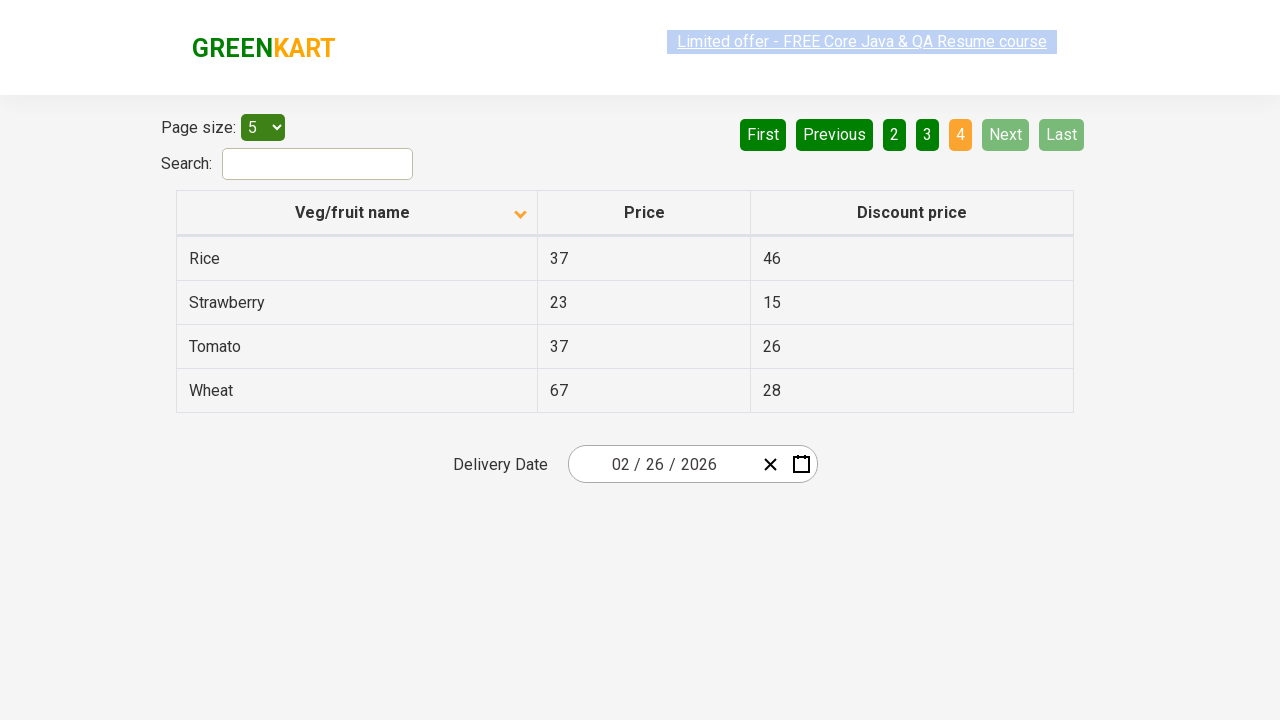